Tests handling a delayed JavaScript alert that appears after a timer

Starting URL: https://demoqa.com/alerts

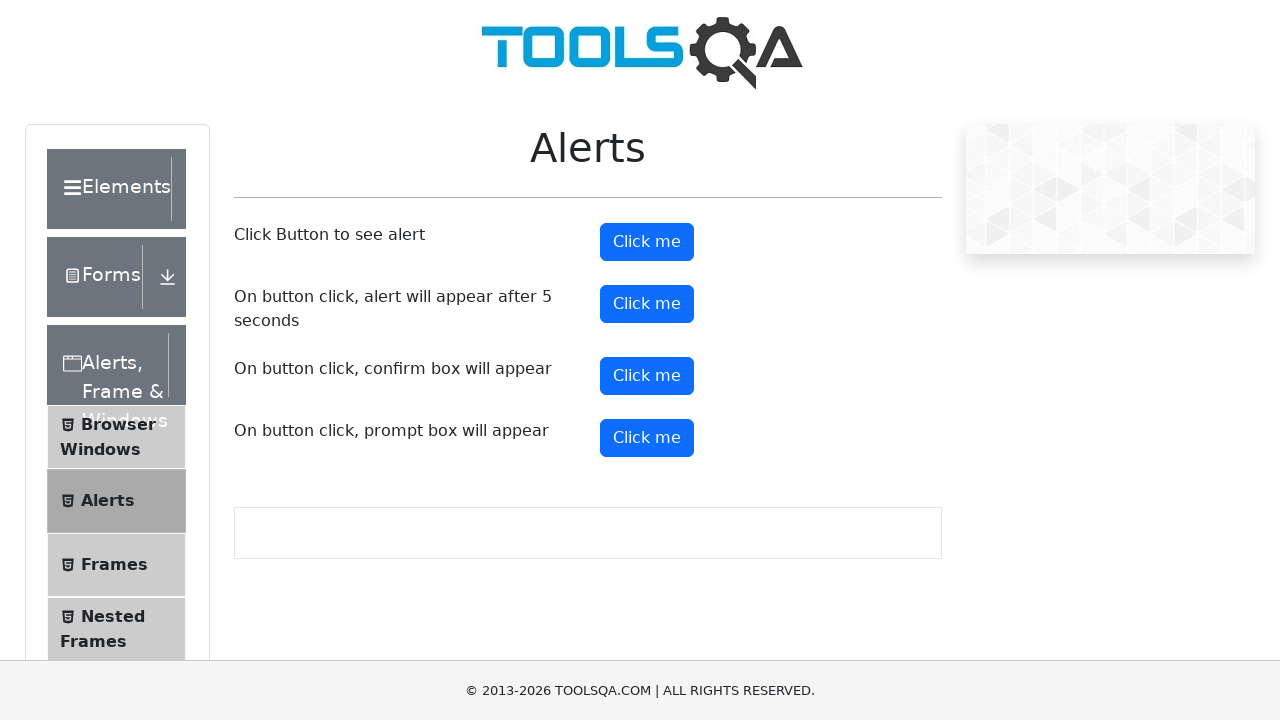

Set up dialog handler to auto-accept alerts
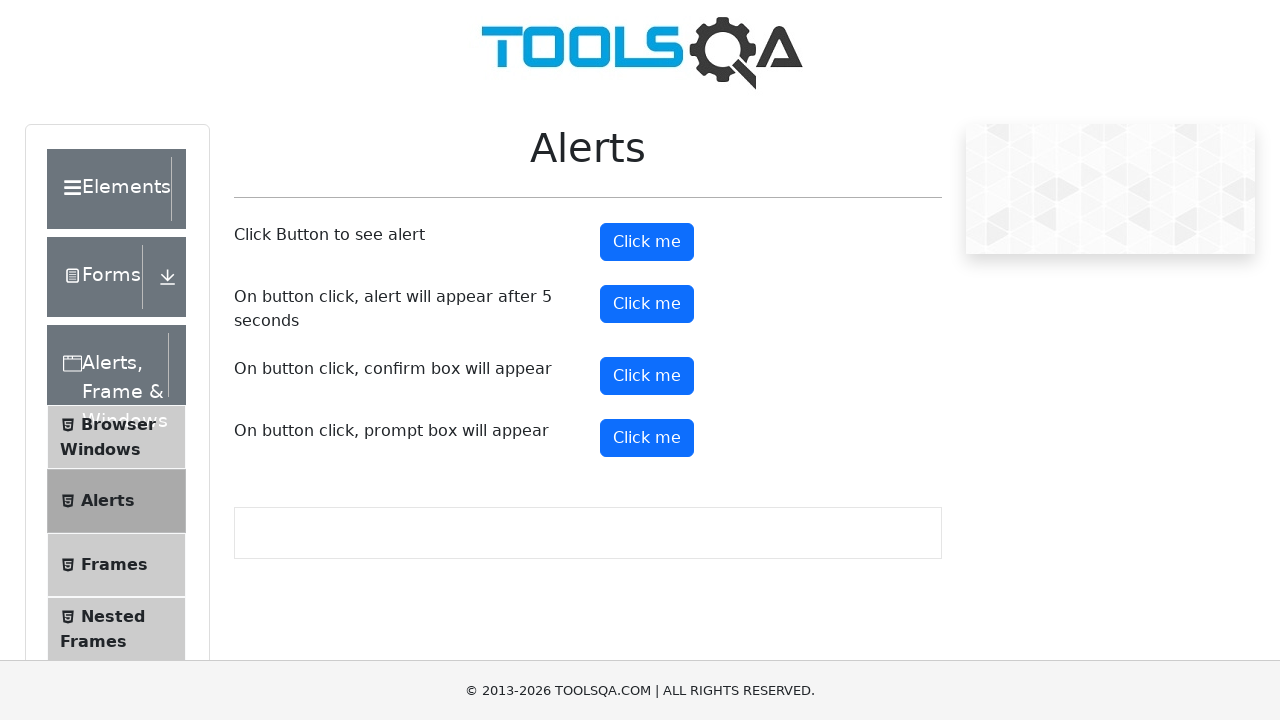

Clicked the timer alert button to trigger delayed alert at (647, 304) on #timerAlertButton
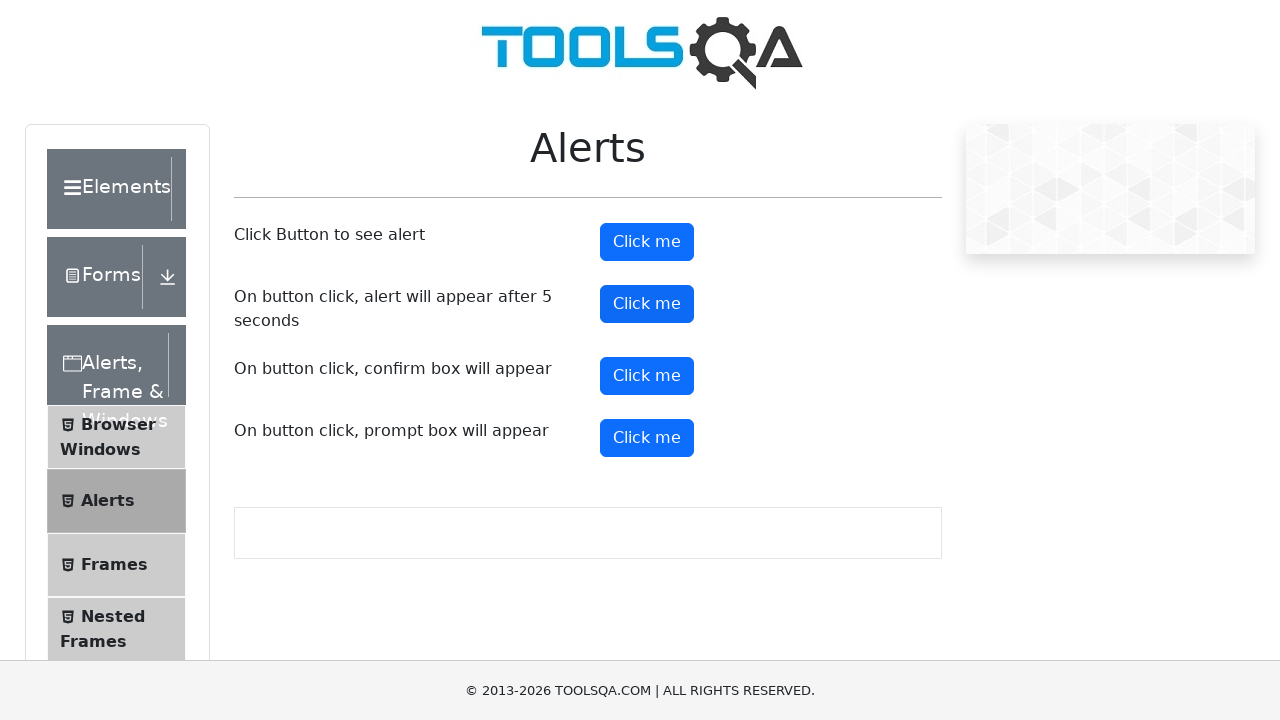

Alert was handled and timer alert button is still visible
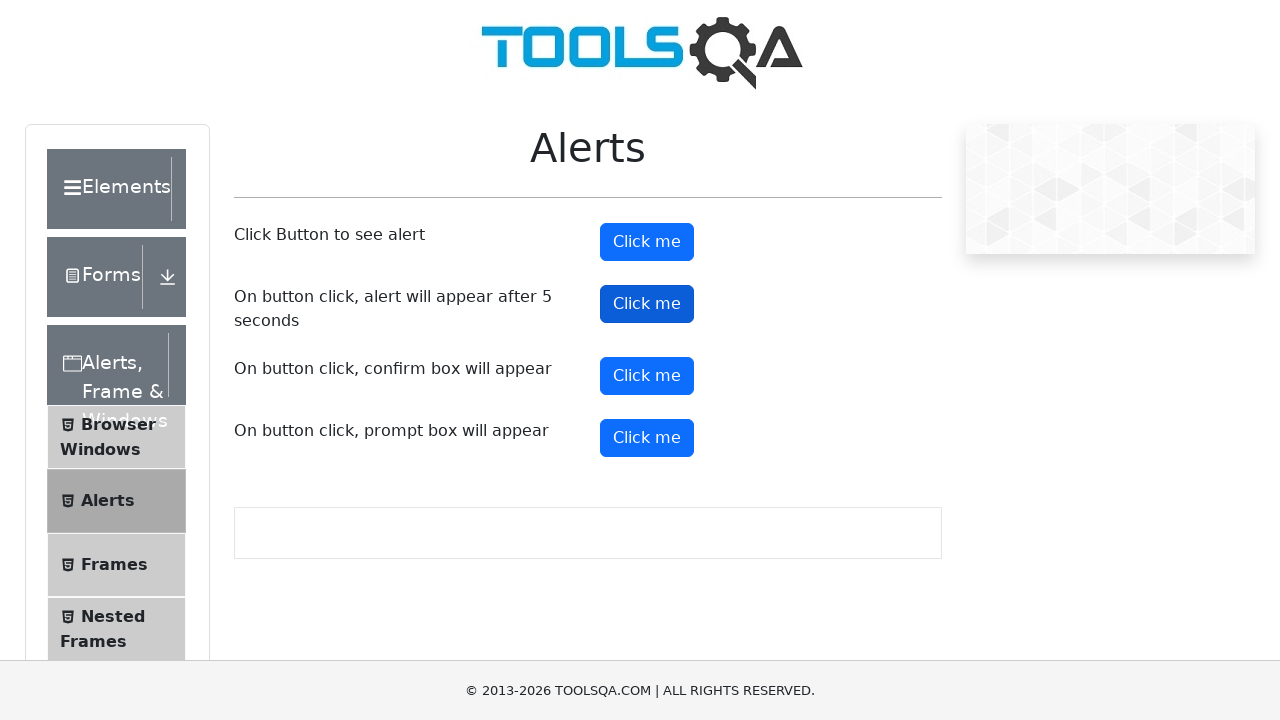

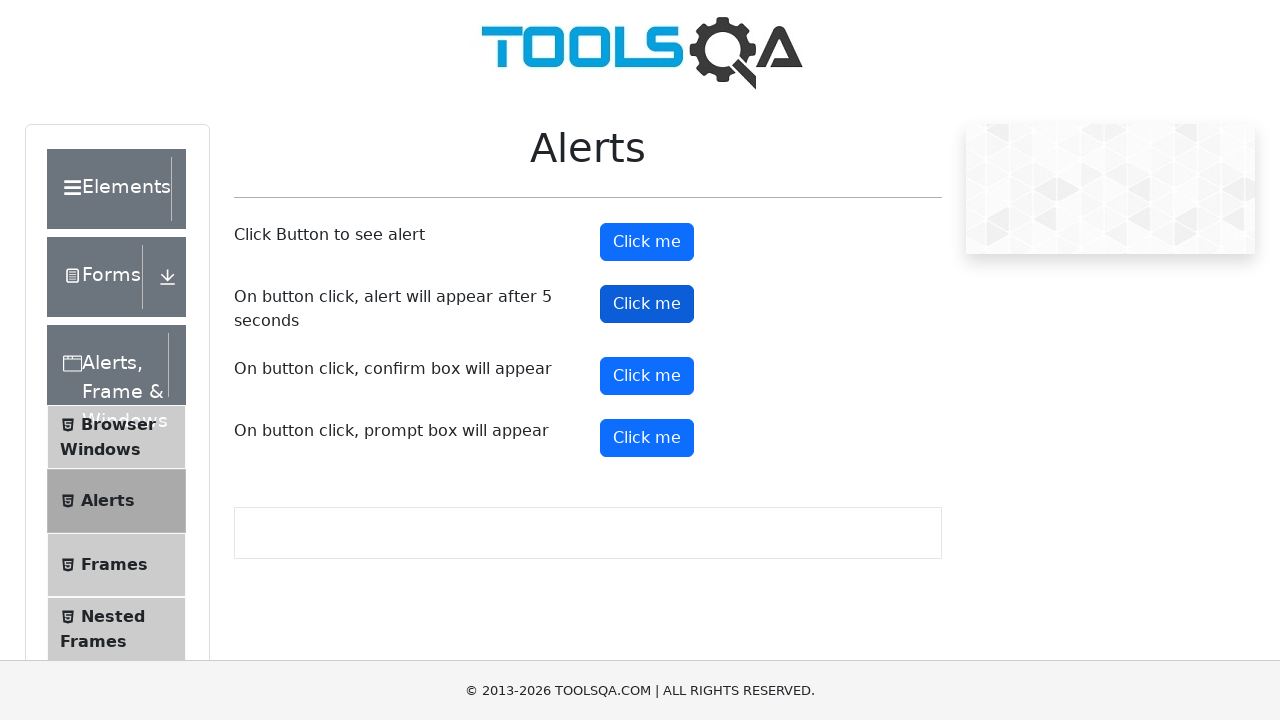